Tests checkbox functionality by navigating to the Checkboxes page and verifying that both checkboxes are displayed, enabled, and checking their selected states.

Starting URL: https://the-internet.herokuapp.com/

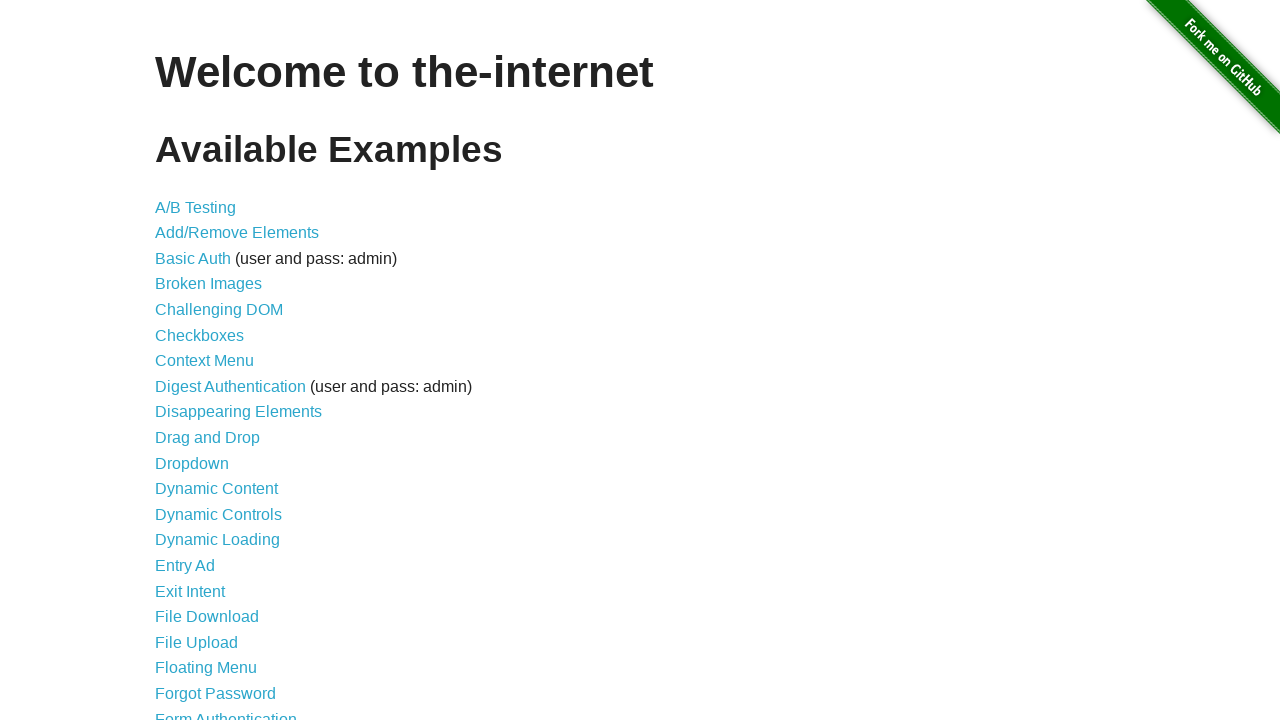

Clicked on Checkboxes link at (200, 335) on text=Checkboxes
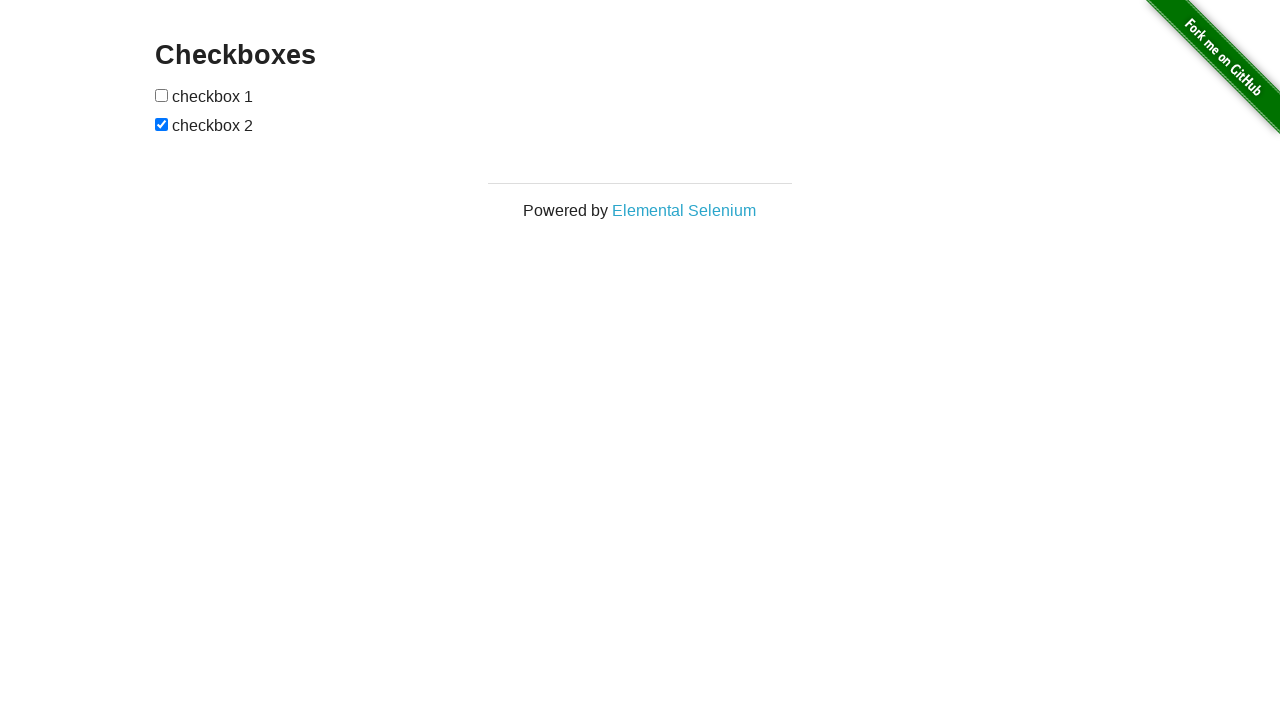

Checkboxes page loaded and first checkbox element found
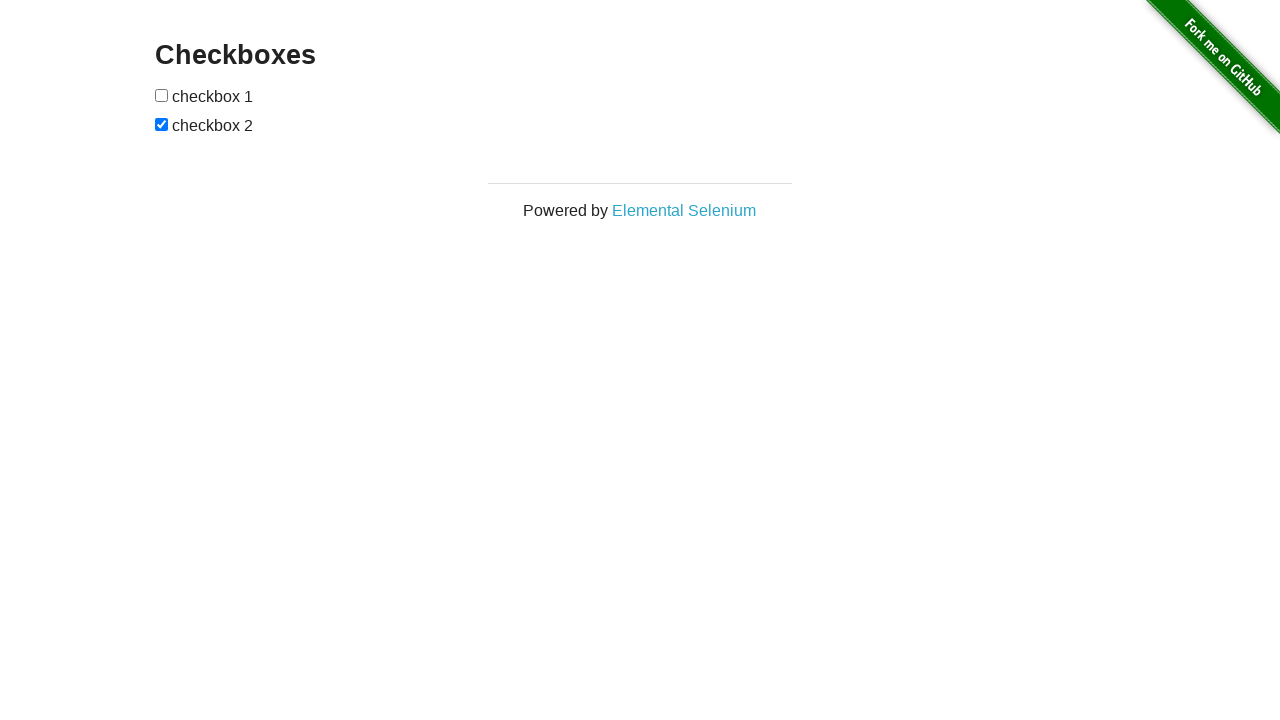

Located first checkbox element
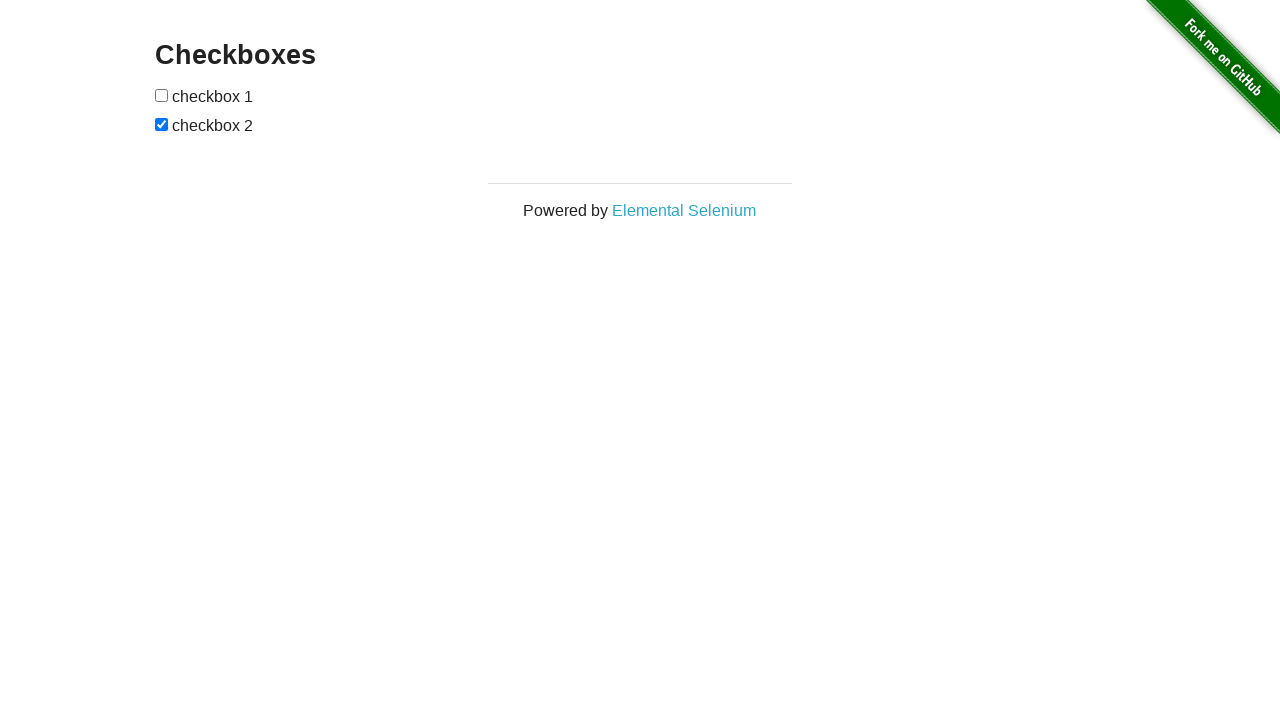

Located second checkbox element
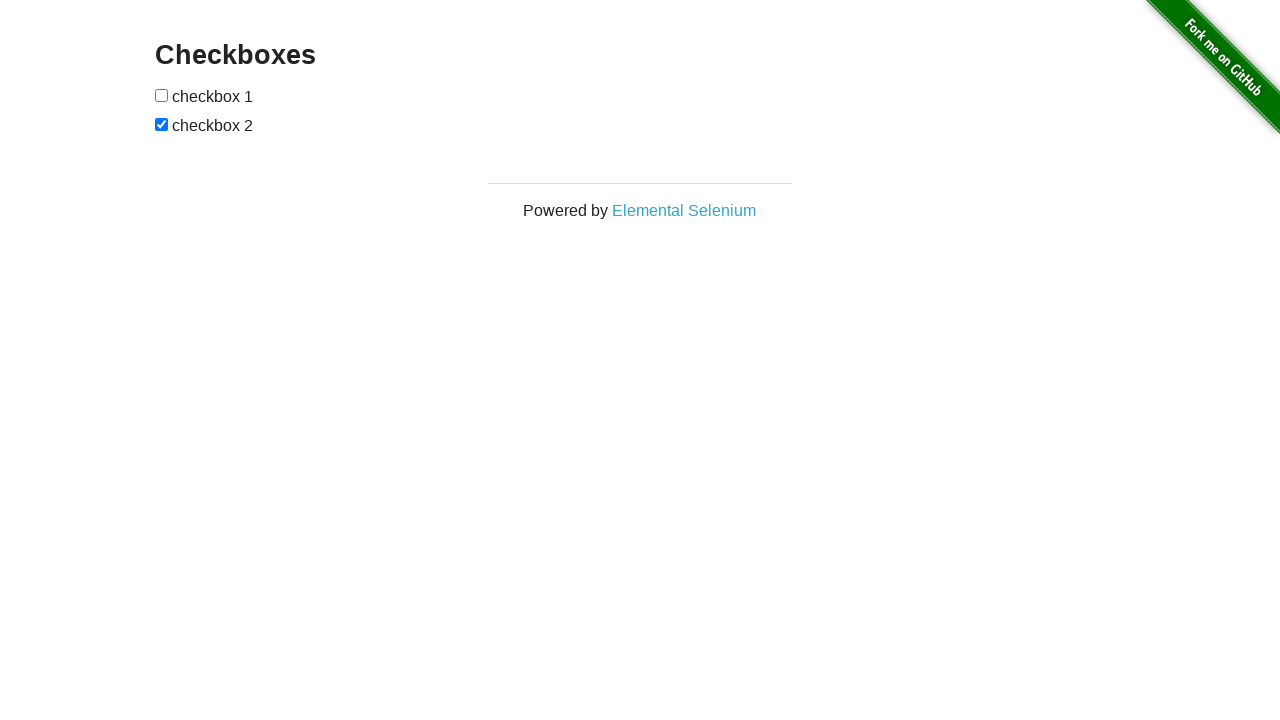

Verified checkbox1 is visible
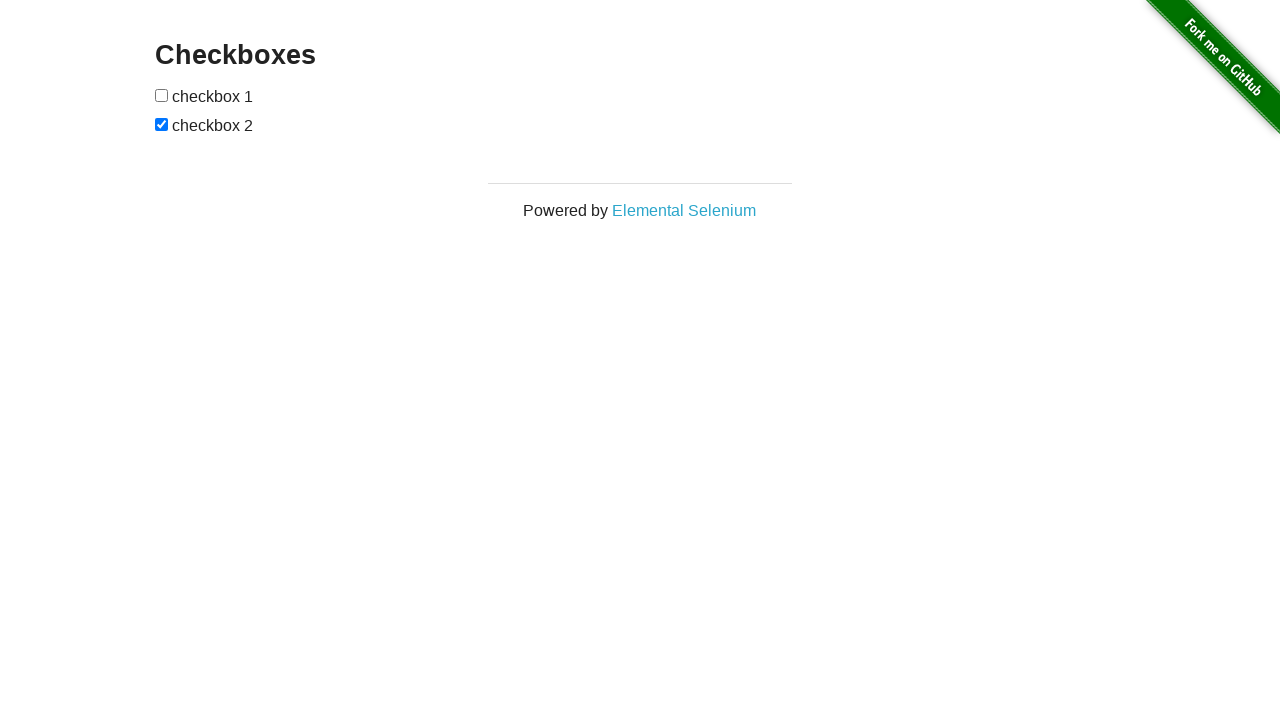

Verified checkbox1 is enabled
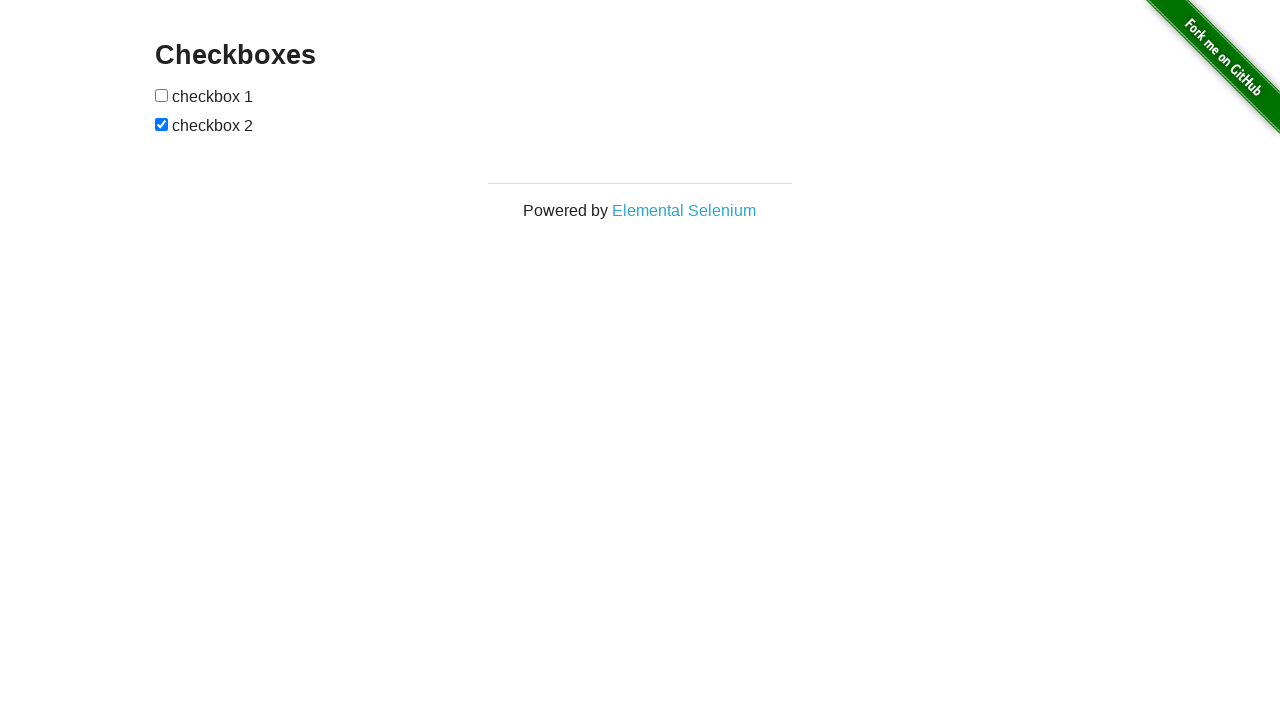

Verified checkbox1 selected state
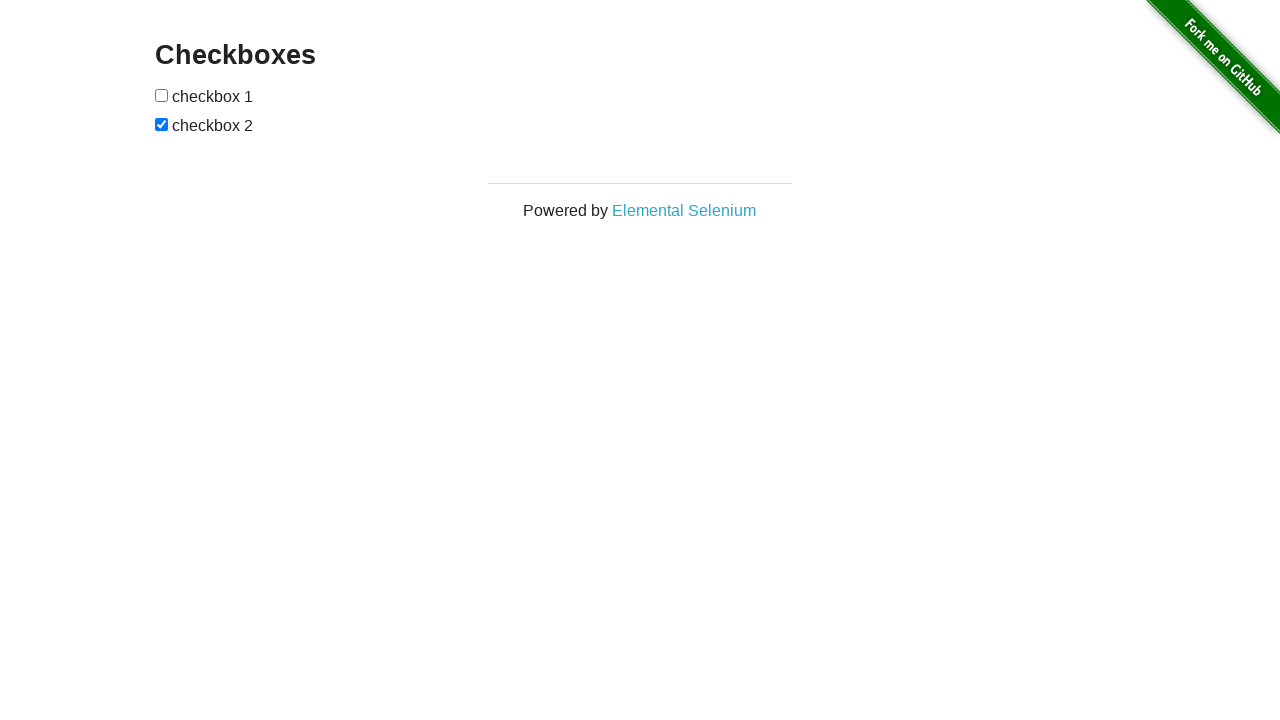

Separator printed
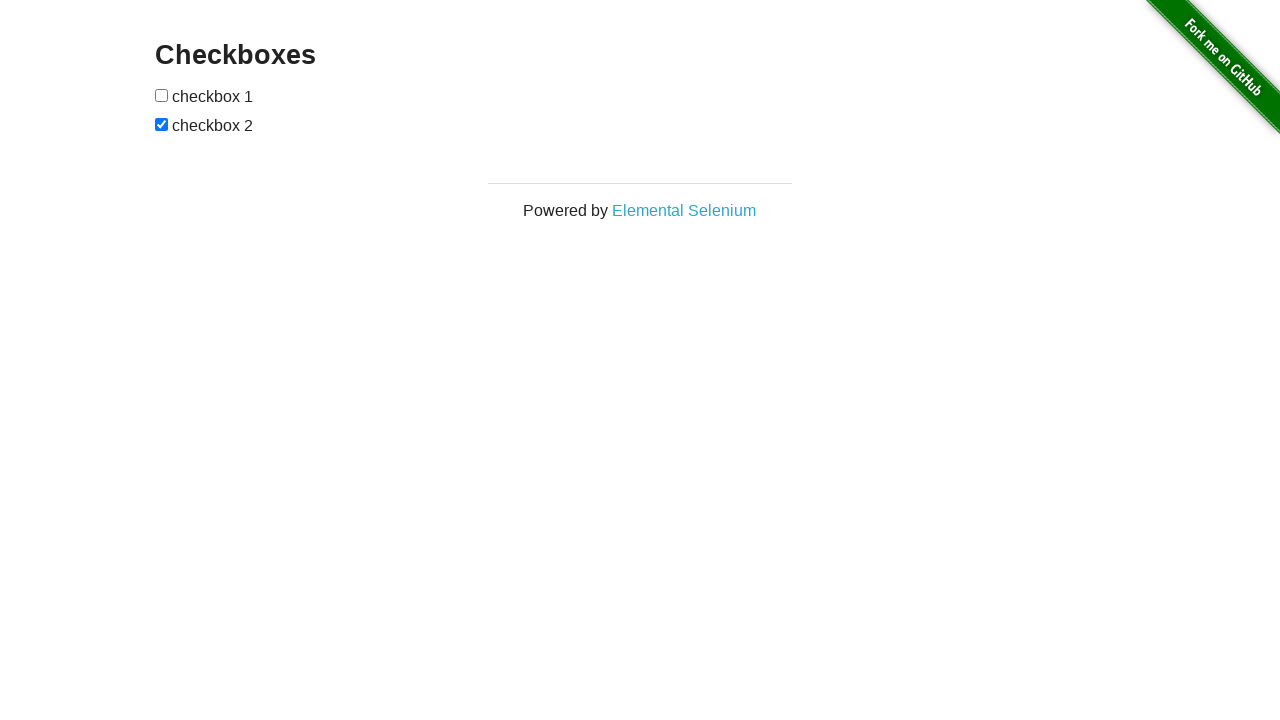

Verified checkbox2 is visible
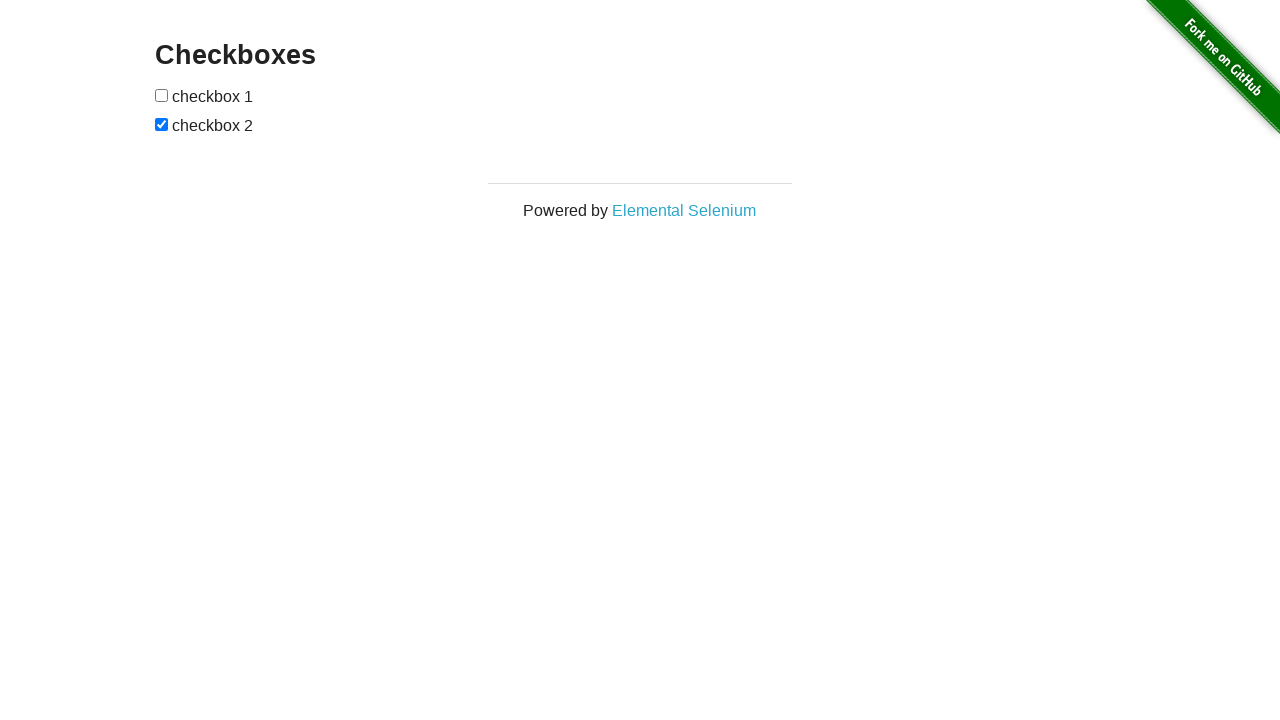

Verified checkbox2 is enabled
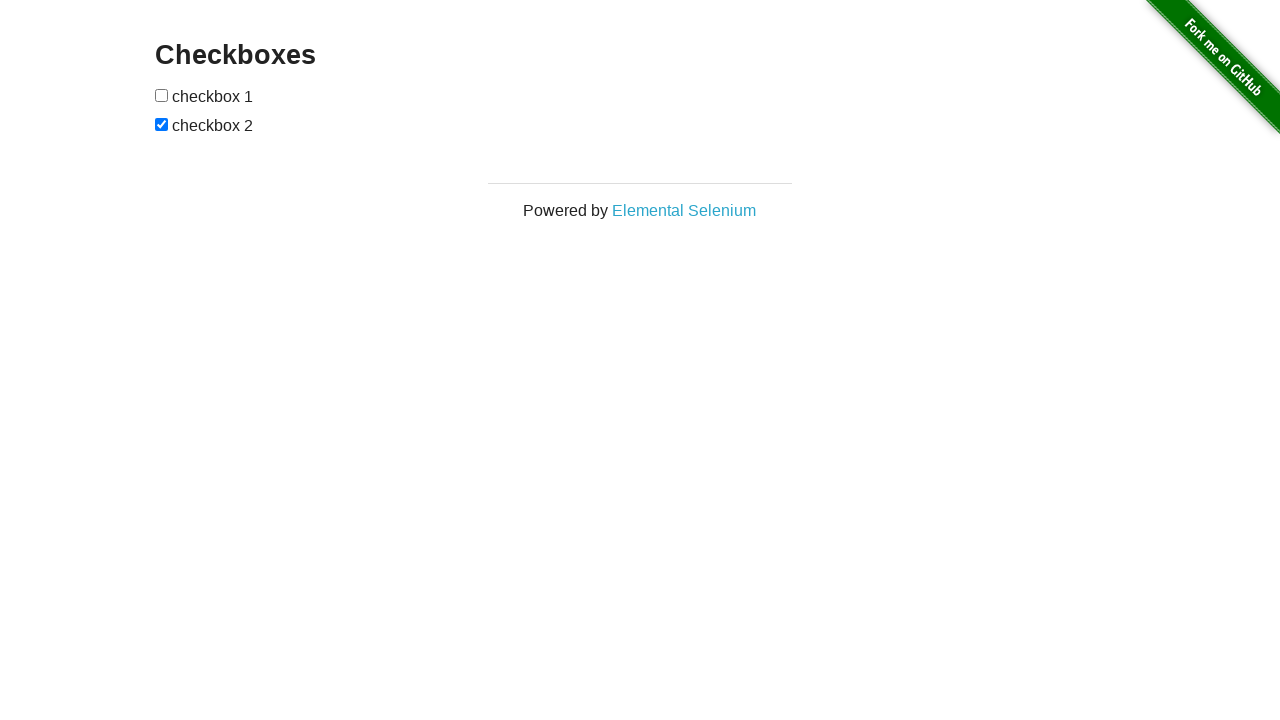

Verified checkbox2 selected state
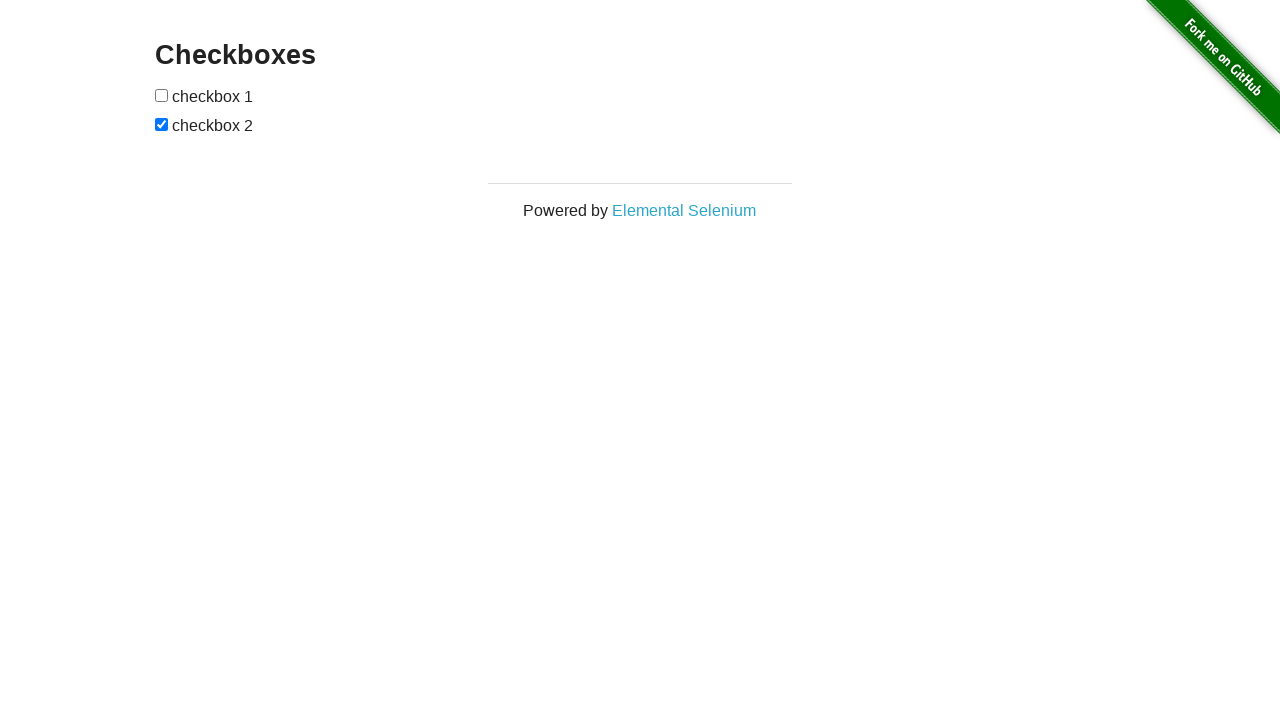

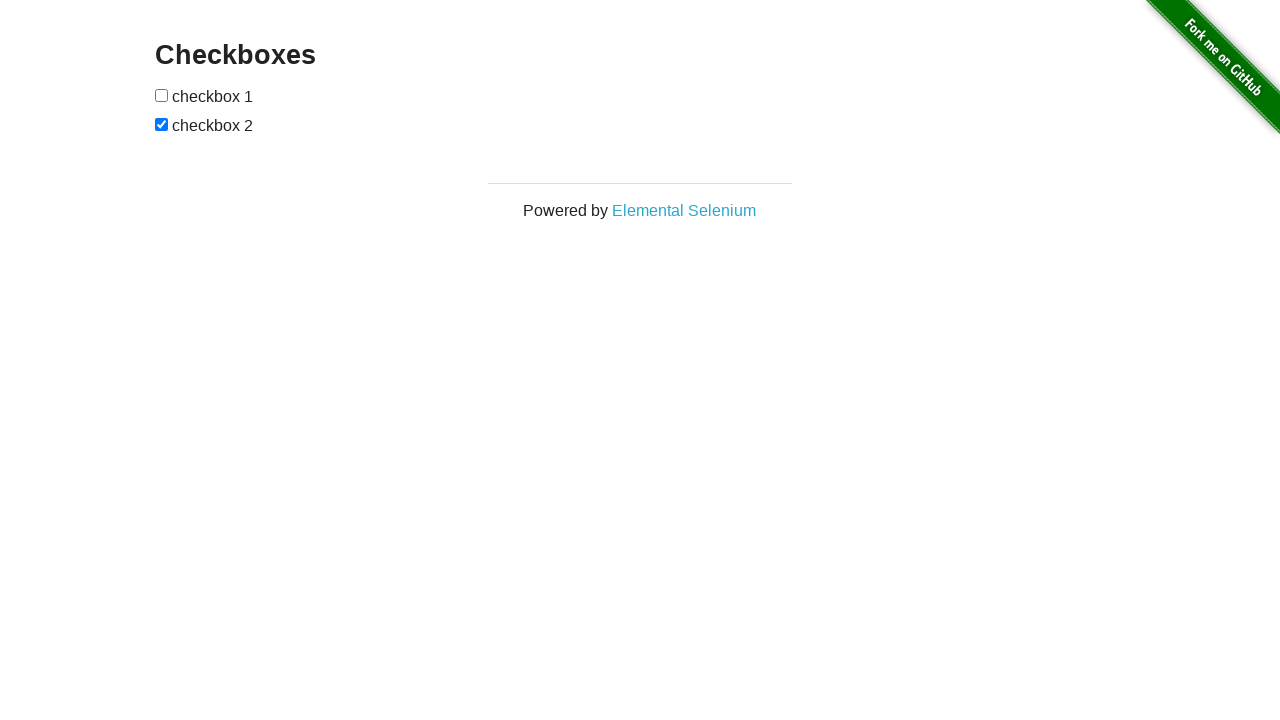